Tests Dropdown functionality by selecting Option 1 and Option 2 from the dropdown

Starting URL: https://the-internet.herokuapp.com

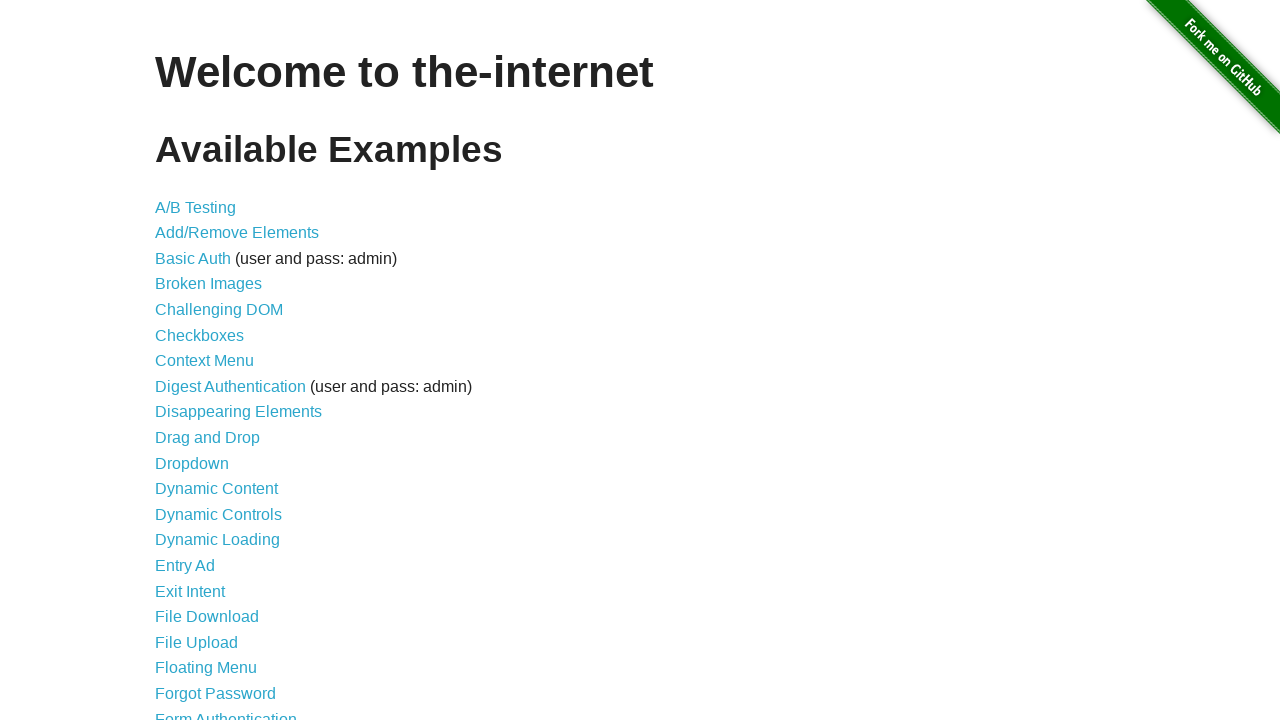

Clicked on Dropdown link at (192, 463) on a:text('Dropdown')
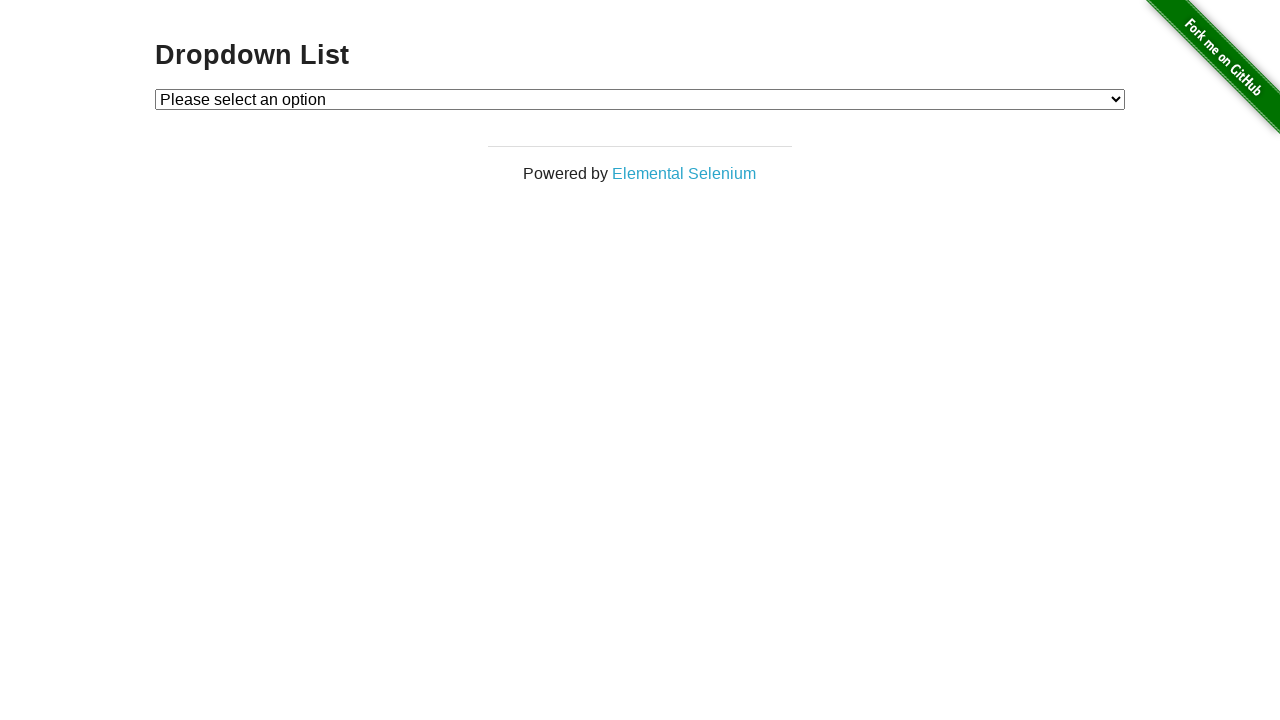

Waited for navigation to dropdown page
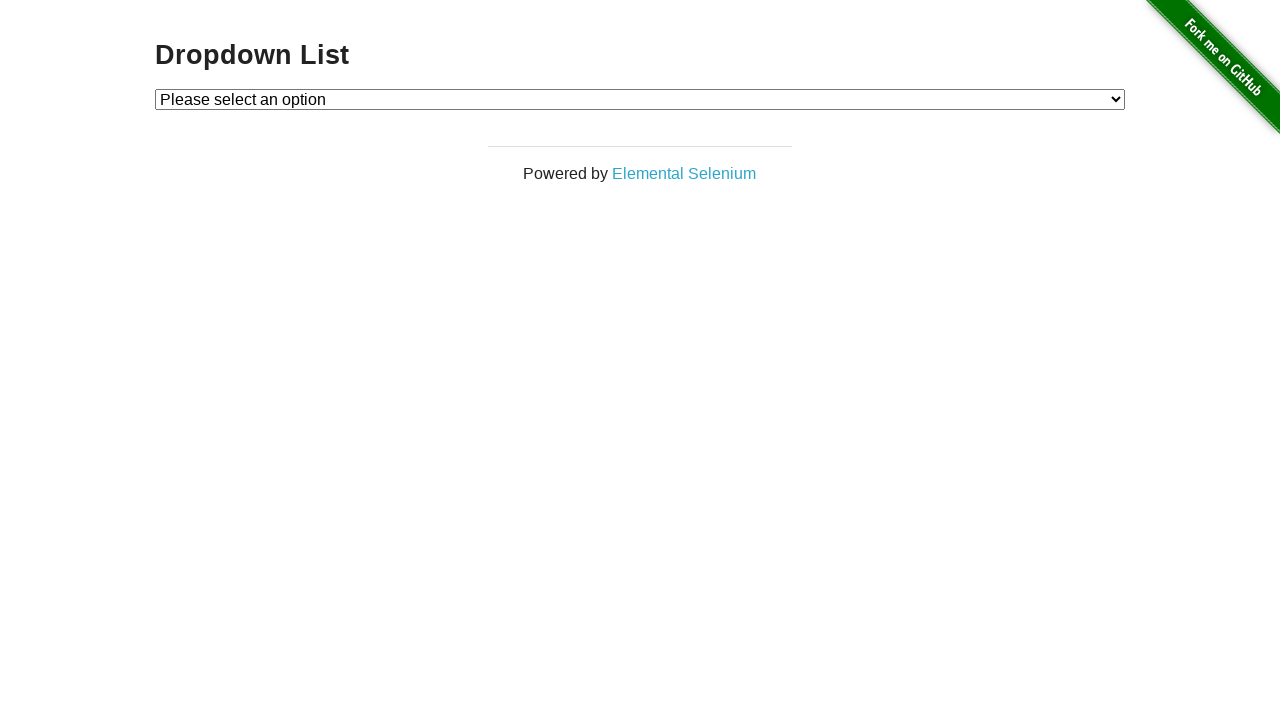

Dropdown List heading loaded
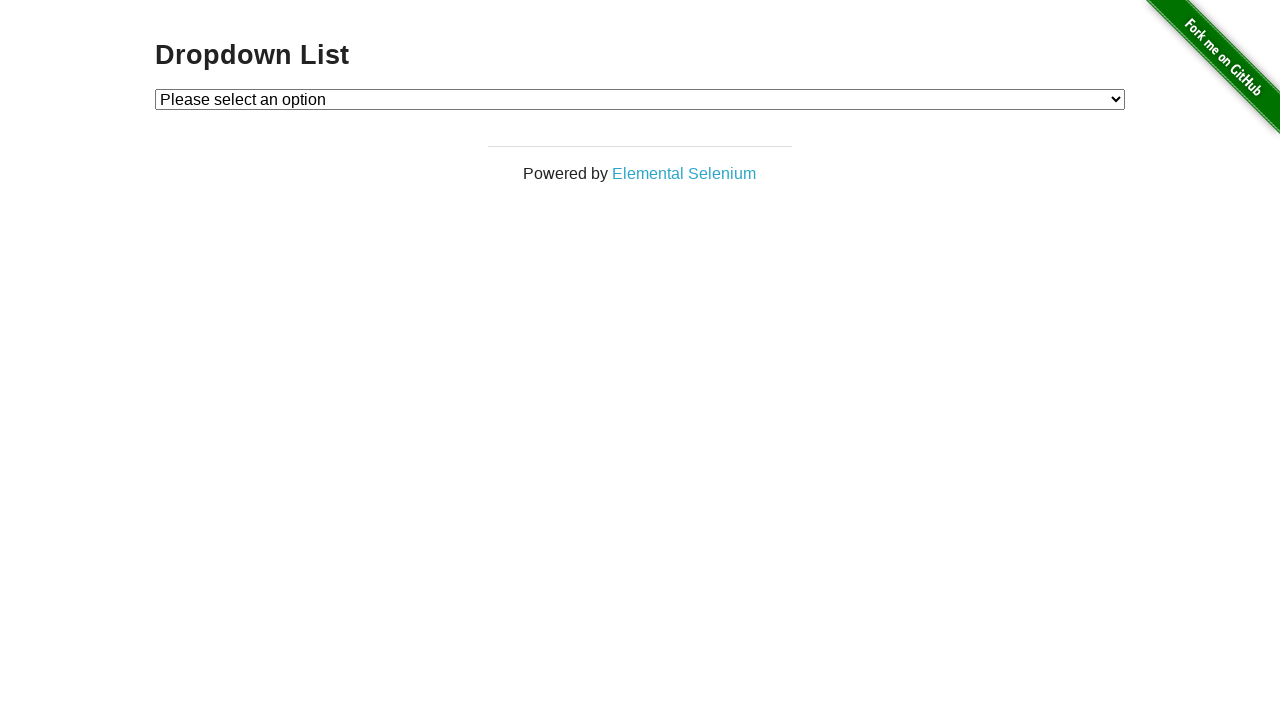

Selected Option 1 from dropdown on #dropdown
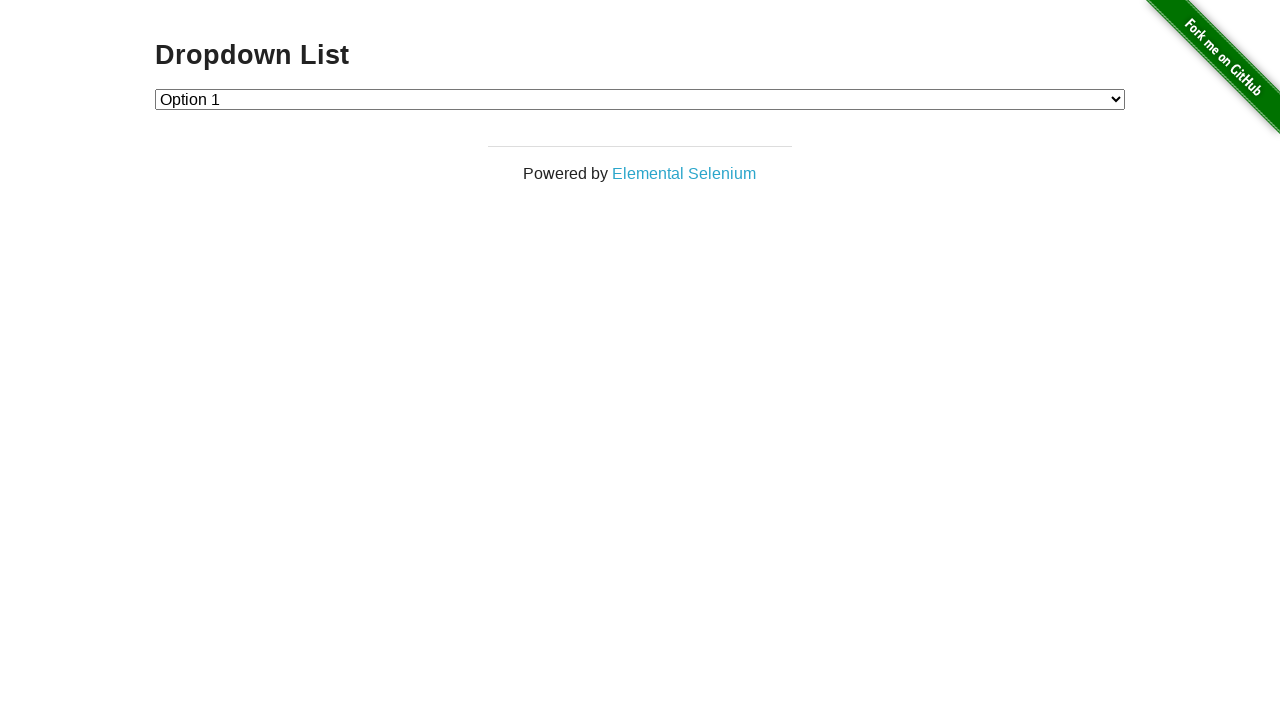

Selected Option 2 from dropdown on #dropdown
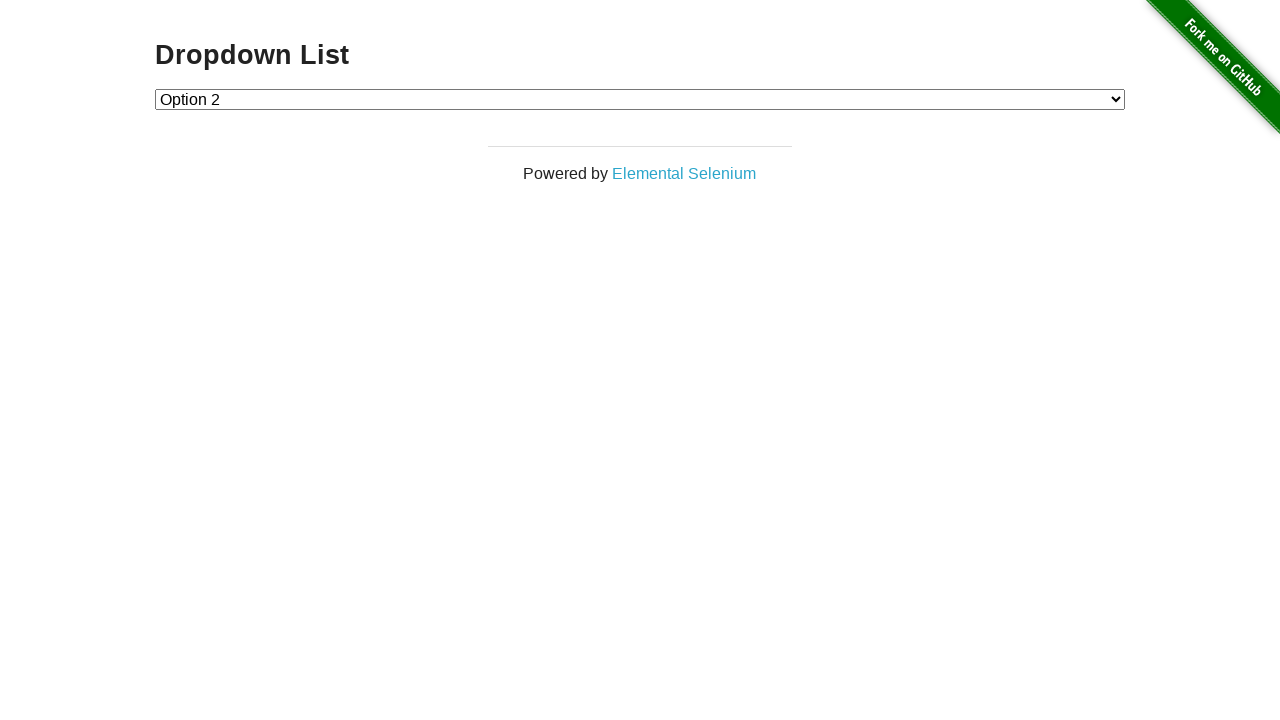

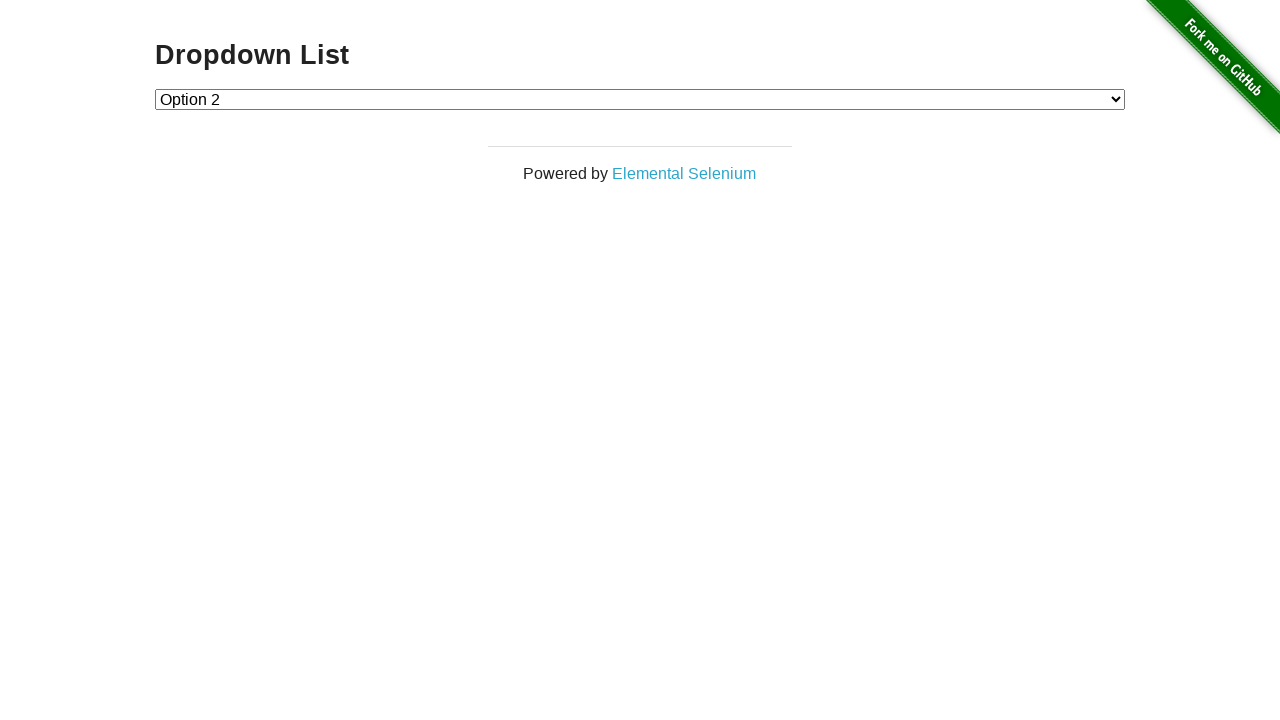